Tests JavaScript prompt functionality by switching to an iframe, clicking a button to trigger a prompt dialog, entering a name, accepting the prompt, and verifying the entered name is displayed on the page.

Starting URL: https://www.w3schools.com/js/tryit.asp?filename=tryjs_prompt

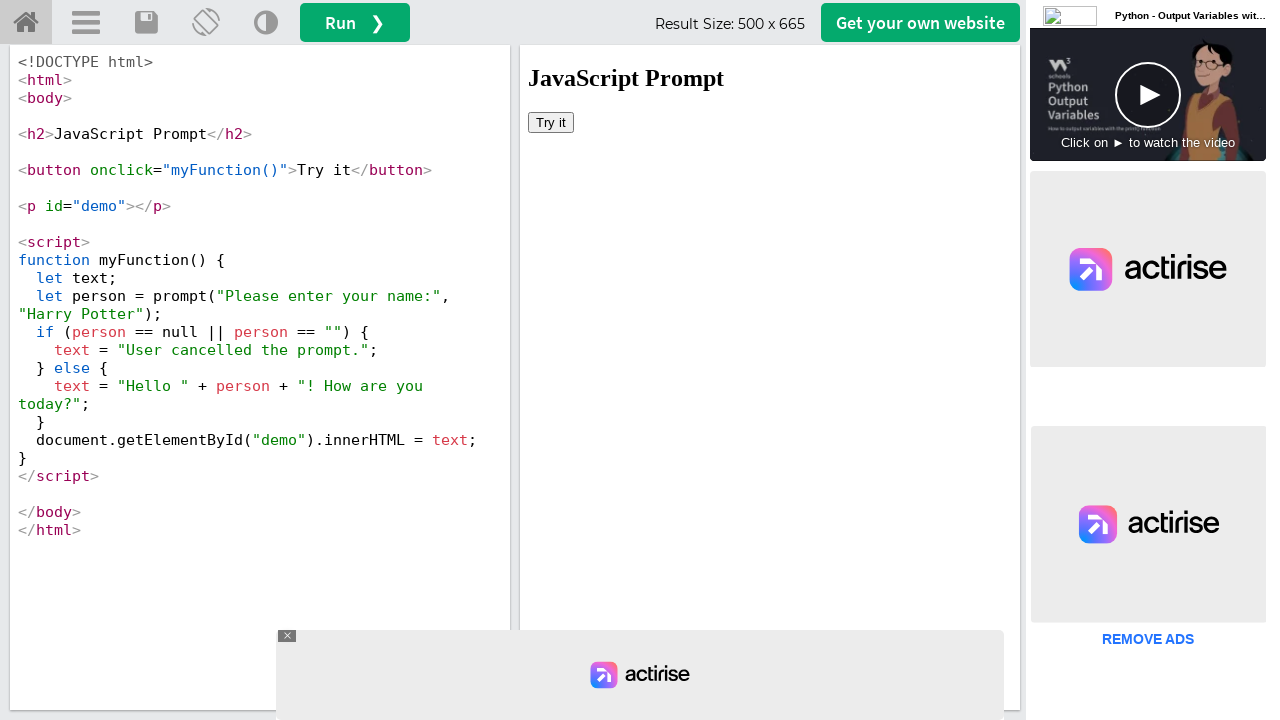

Located iframe with ID 'iframeResult'
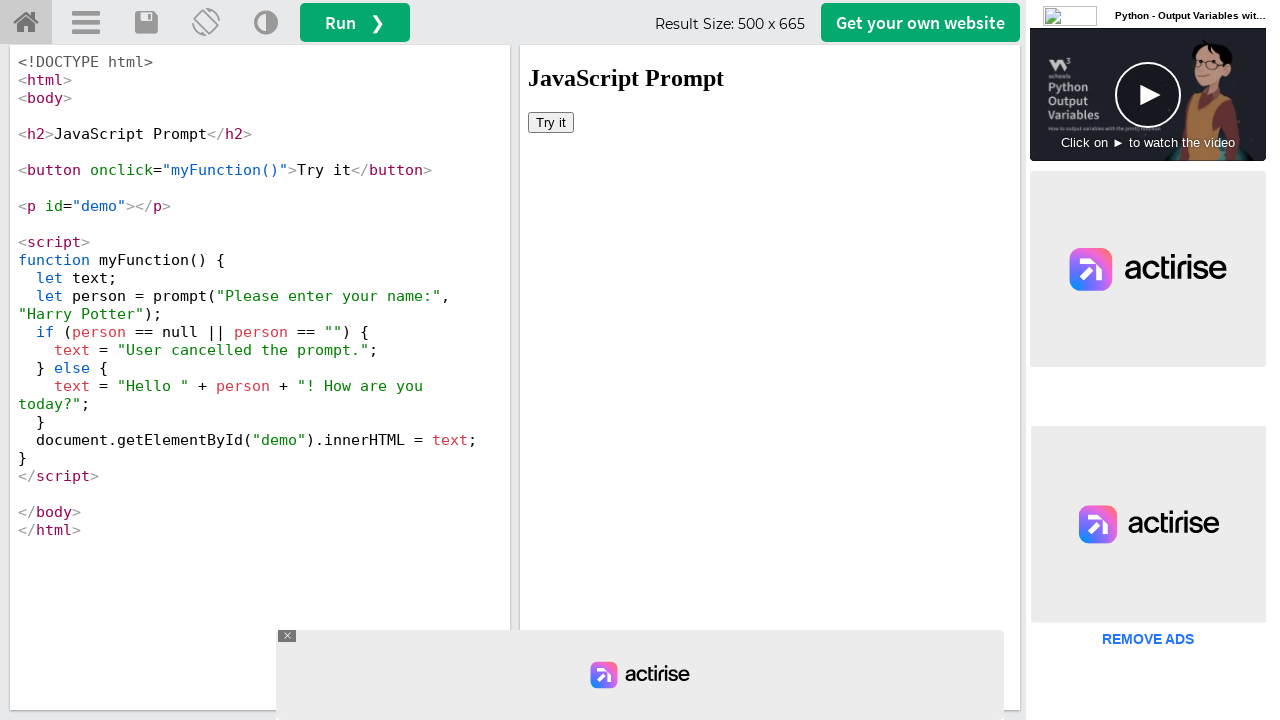

Registered dialog handler to accept prompt with 'Deepali'
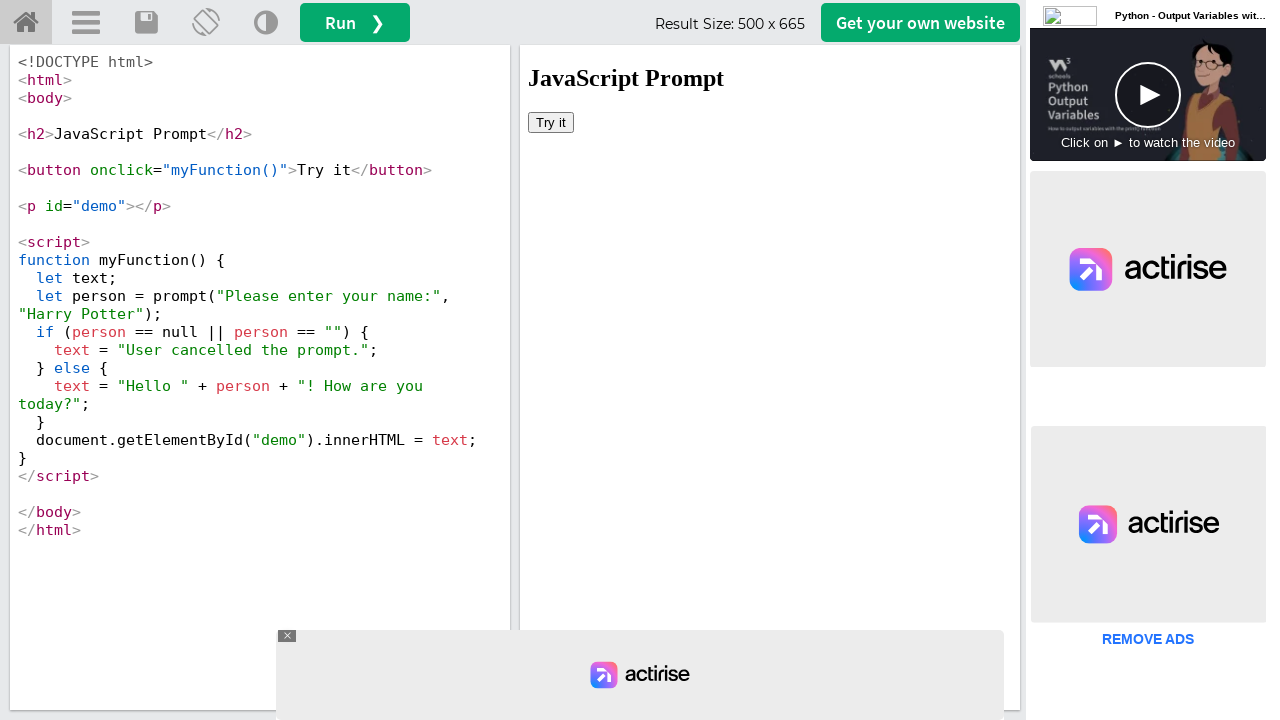

Clicked 'Try it' button within iframe to trigger prompt dialog at (551, 122) on #iframeResult >> internal:control=enter-frame >> xpath=//button[text()='Try it']
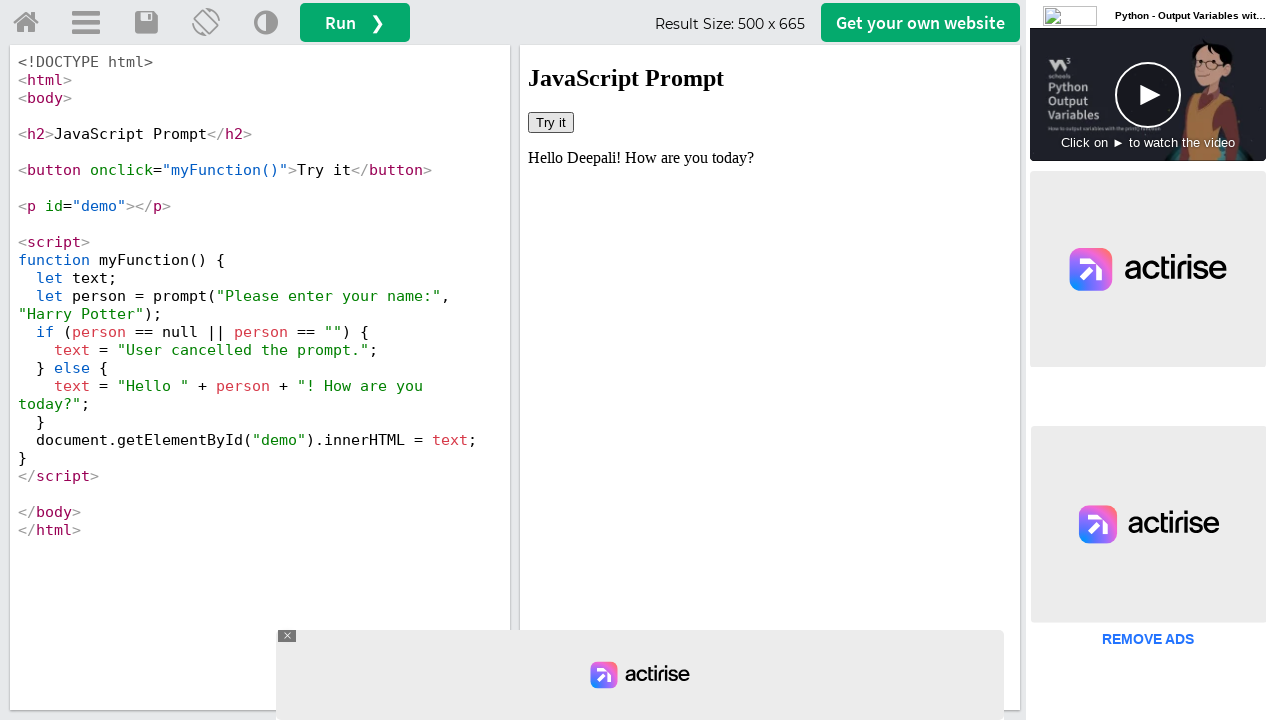

Retrieved result text from #demo element
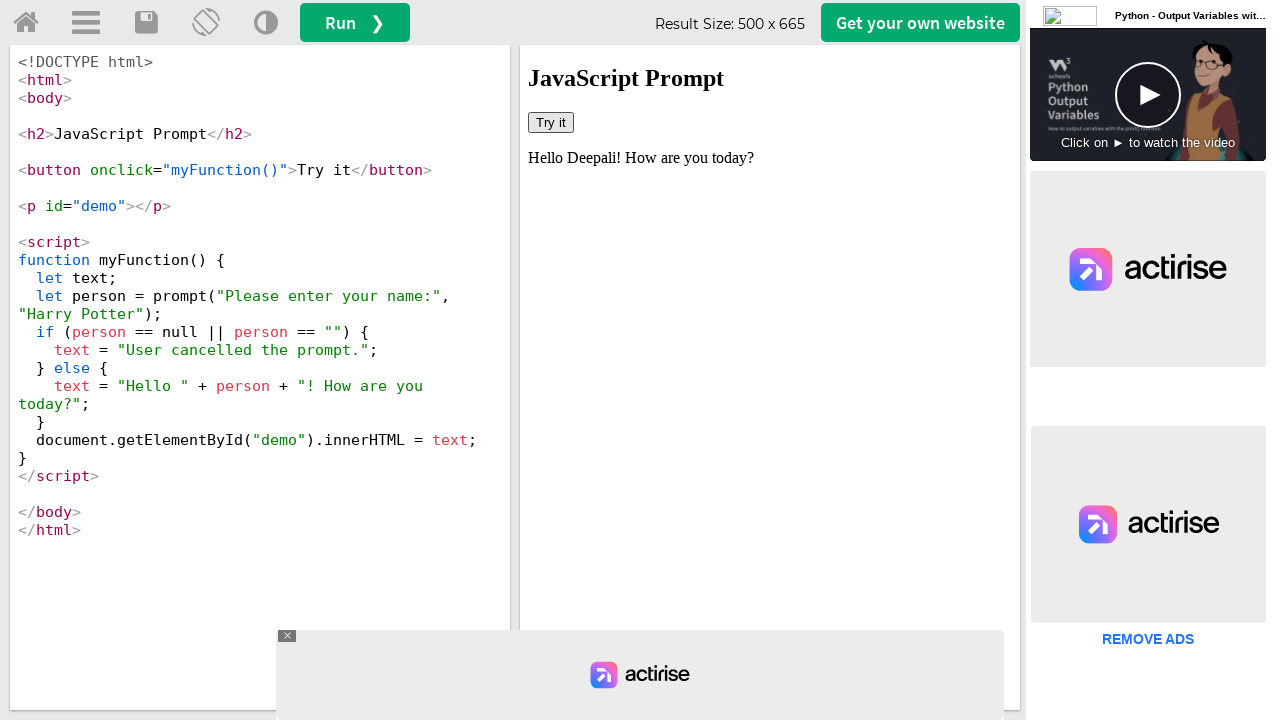

Verified that 'Deepali' is displayed in the result
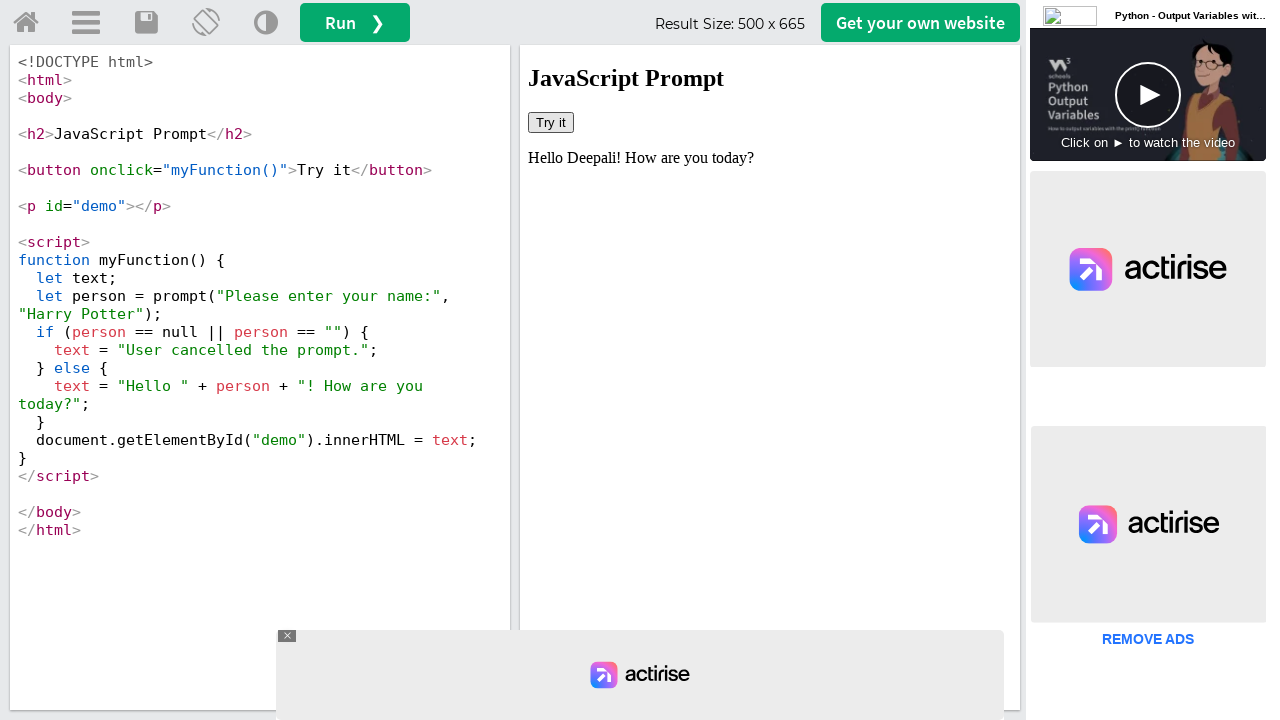

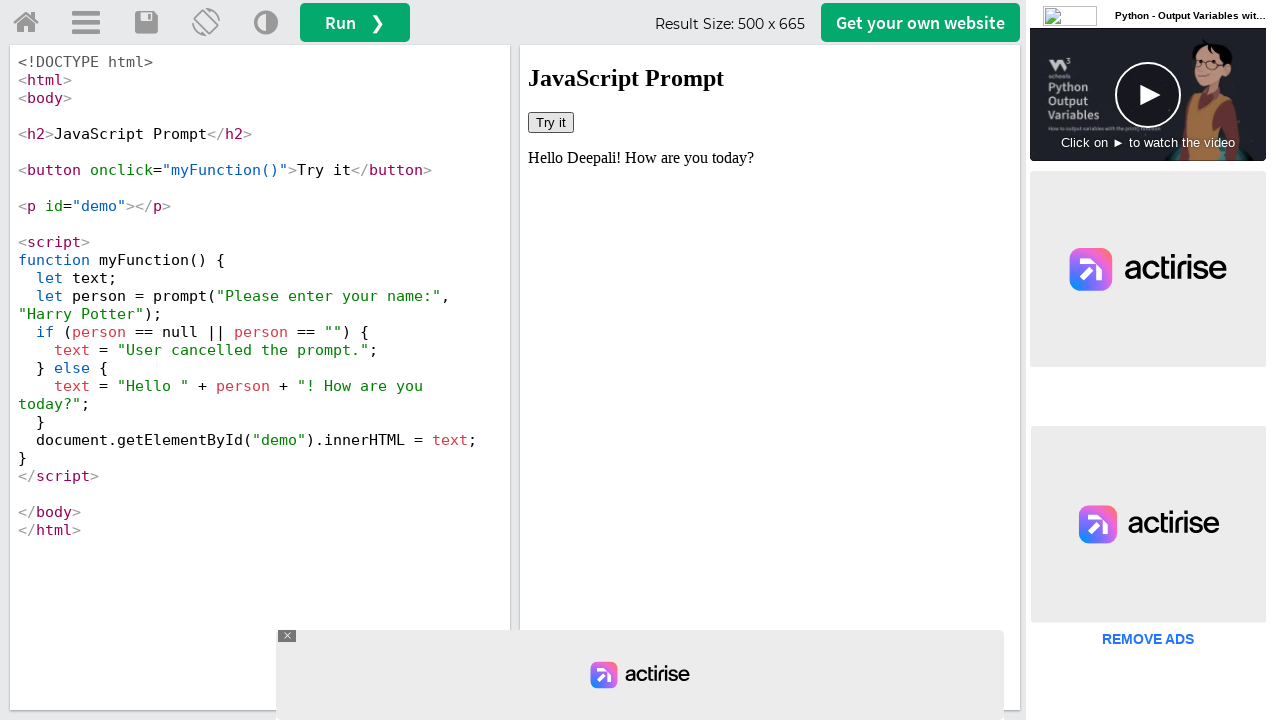